Tests registration form by filling in first name and last name fields on a demo automation testing site

Starting URL: https://demo.automationtesting.in/Register.html

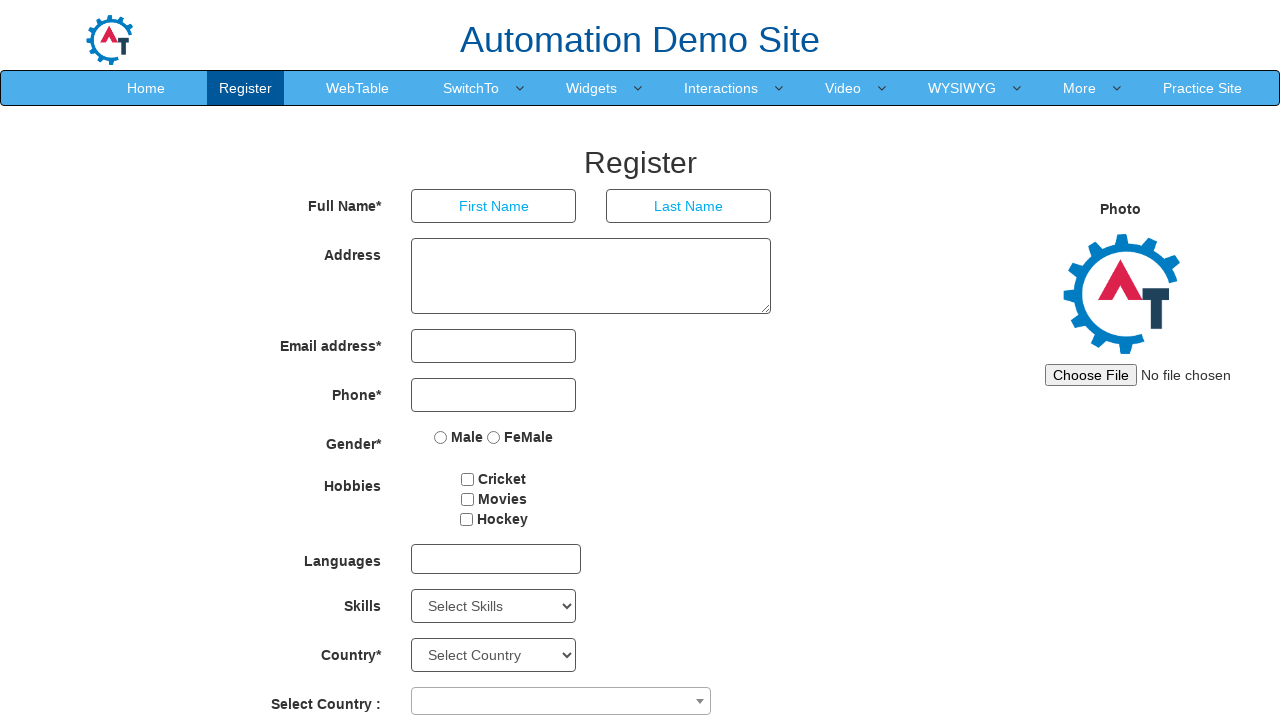

Filled first name field with 'Tom' on //input[@placeholder='First Name']
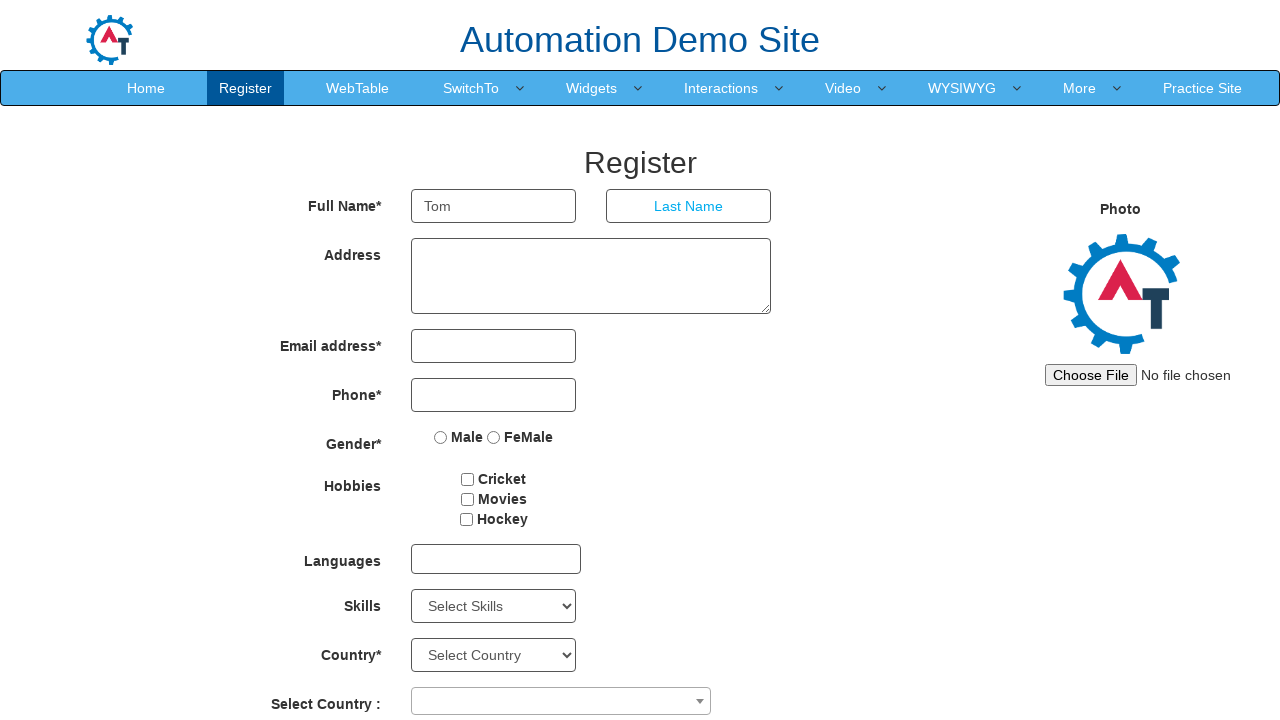

Filled last name field with 'Jerry' on //input[@placeholder='Last Name']
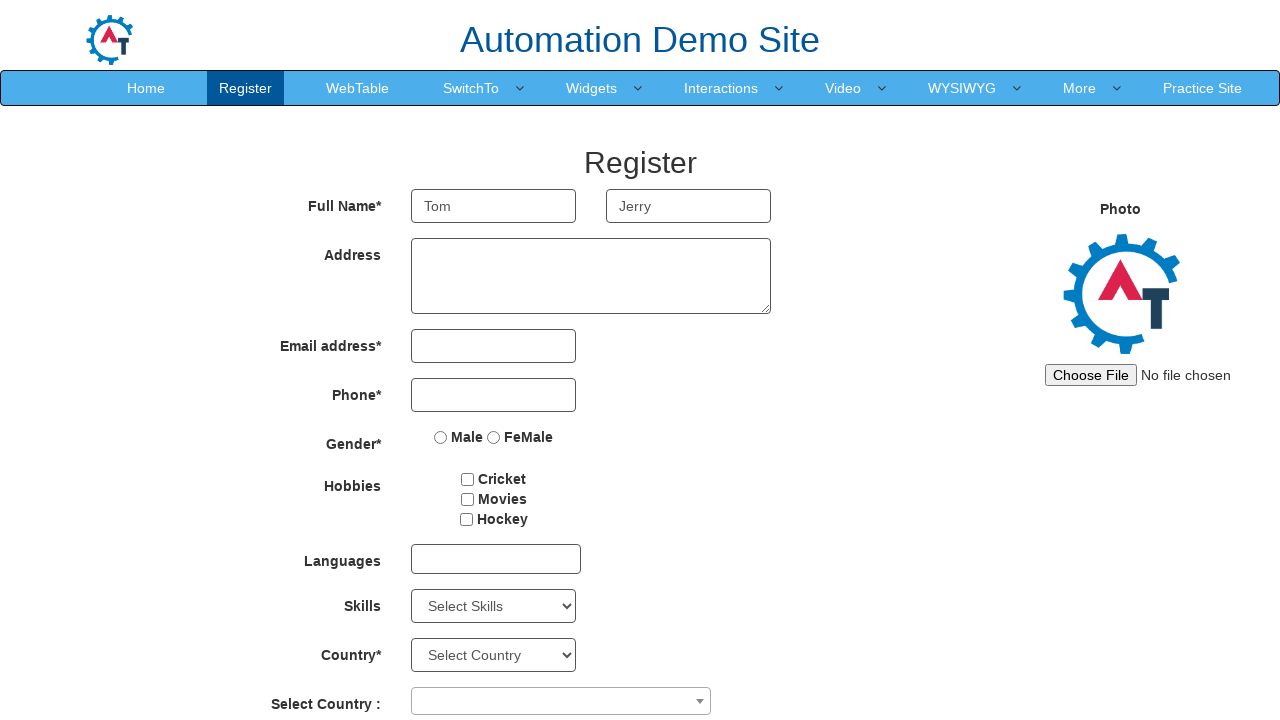

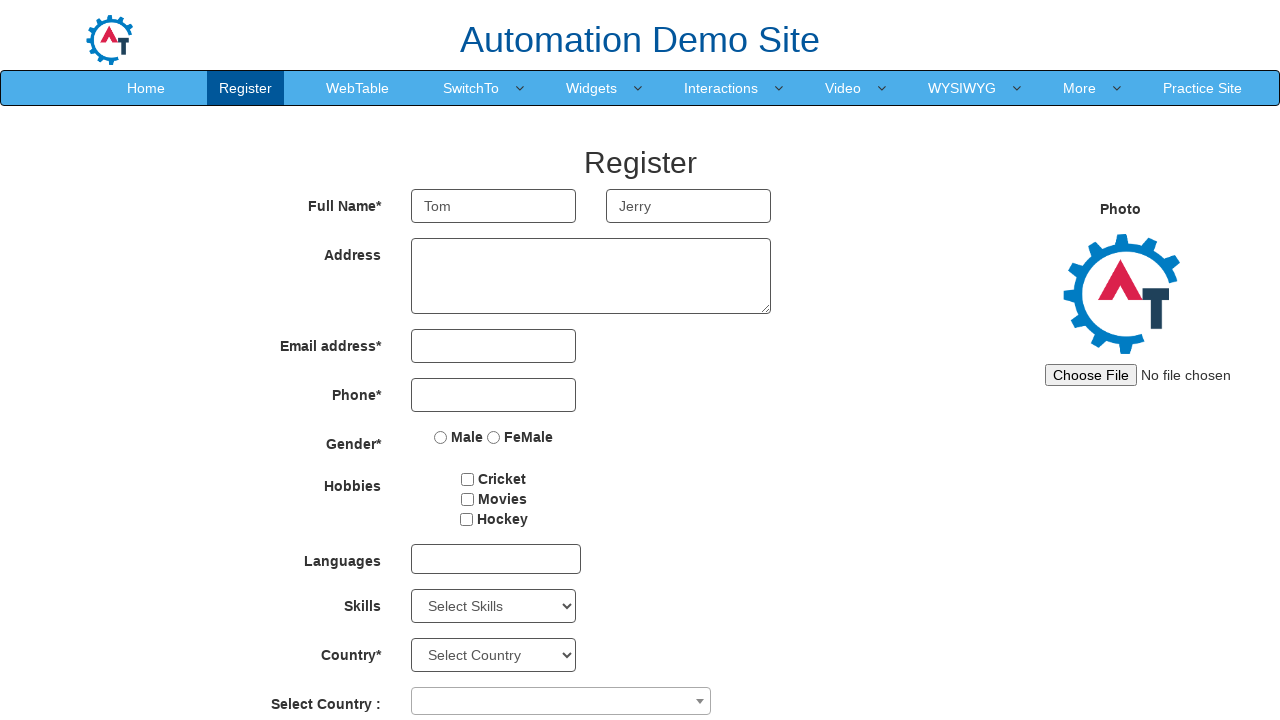